Tests web table functionality by clicking add button, filling out a form with random data, and submitting it

Starting URL: https://demoqa.com/webtables

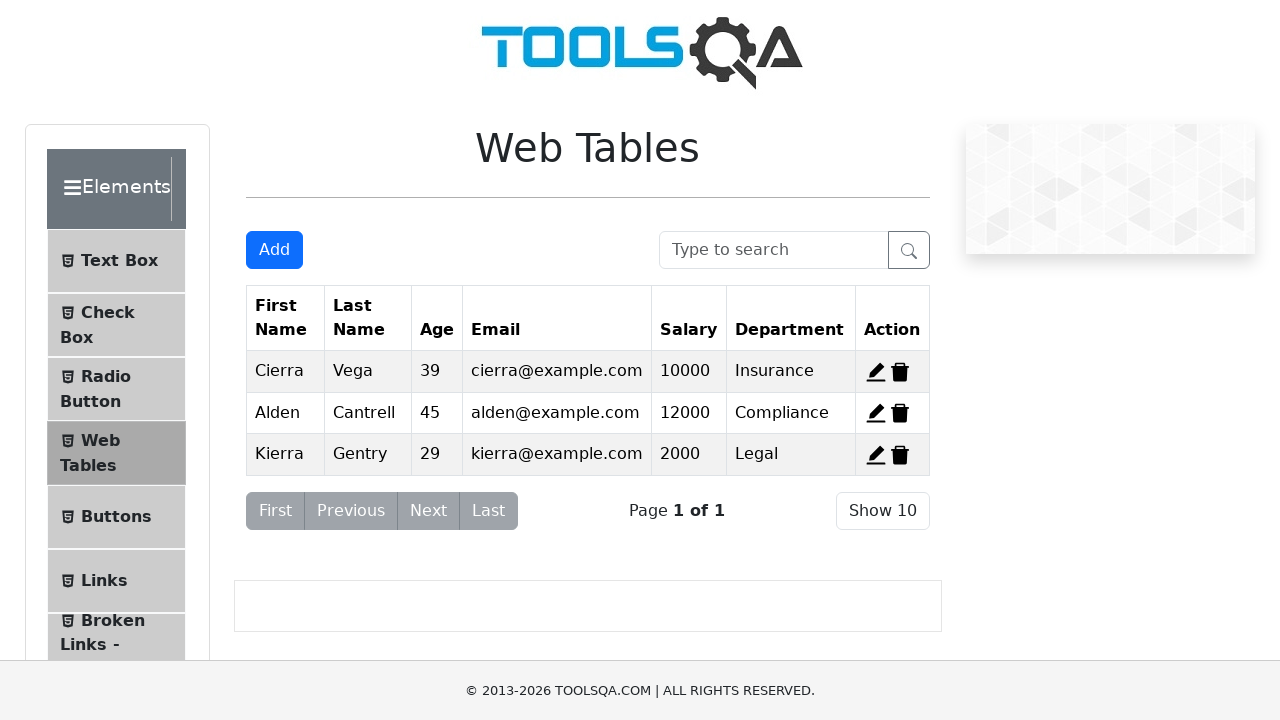

Clicked Add button to open the form at (274, 250) on #addNewRecordButton
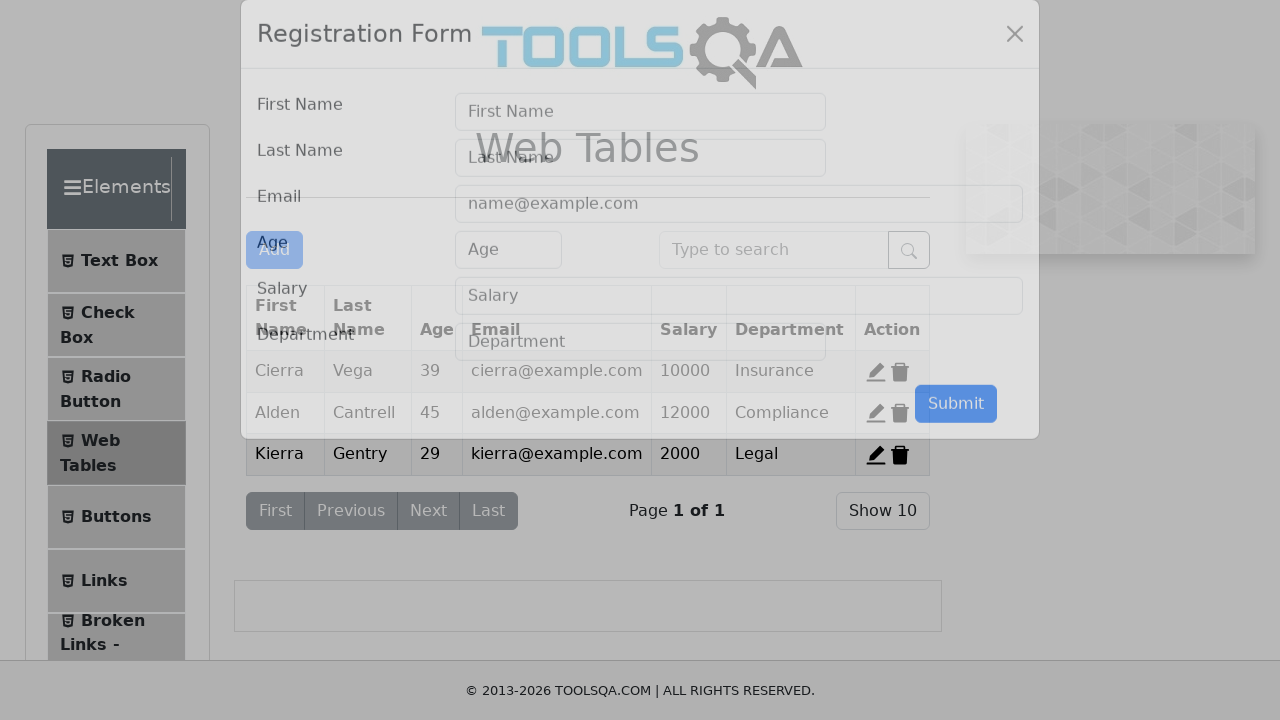

Filled first name field with 'John' on #firstName
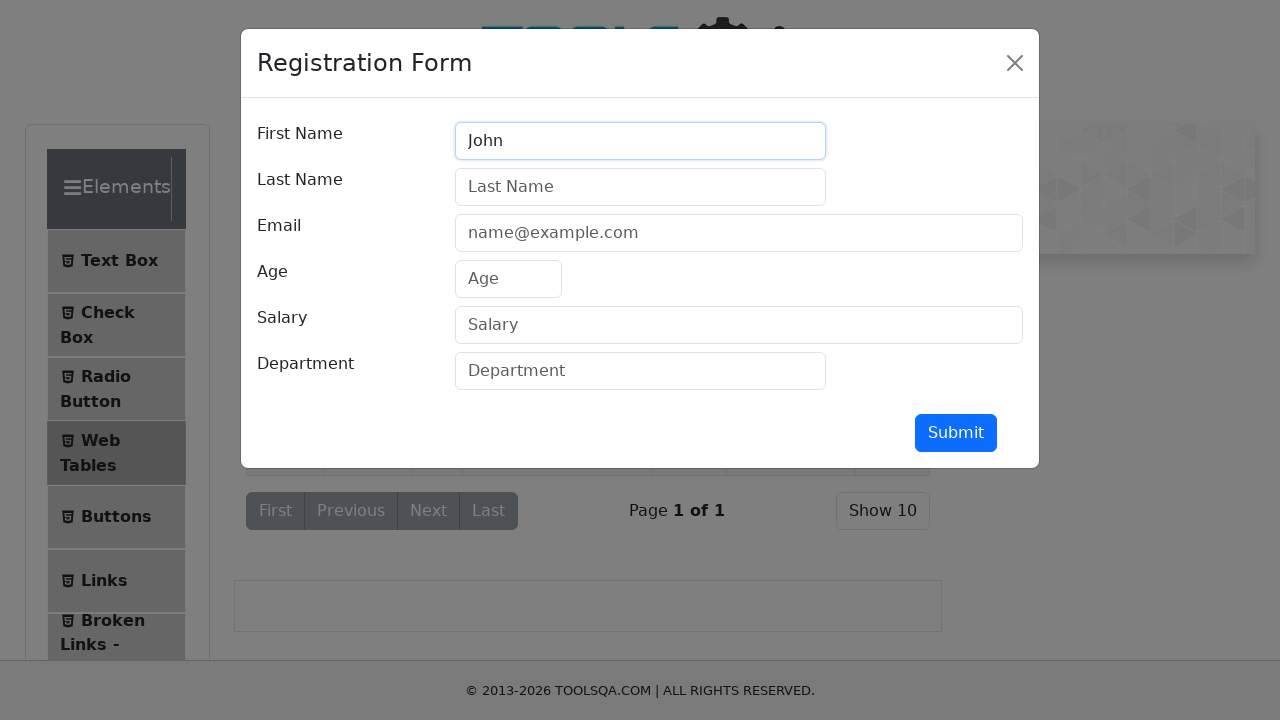

Filled last name field with 'Smith' on #lastName
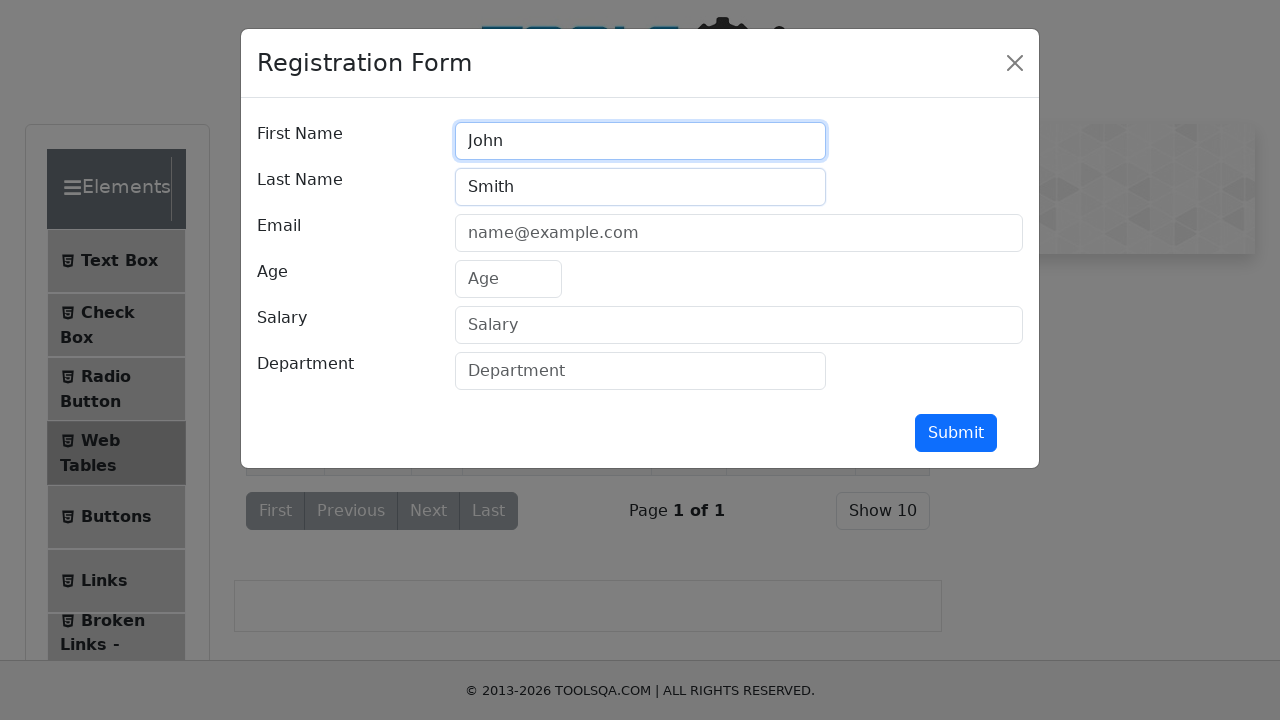

Filled email field with 'john.smith@example.com' on #userEmail
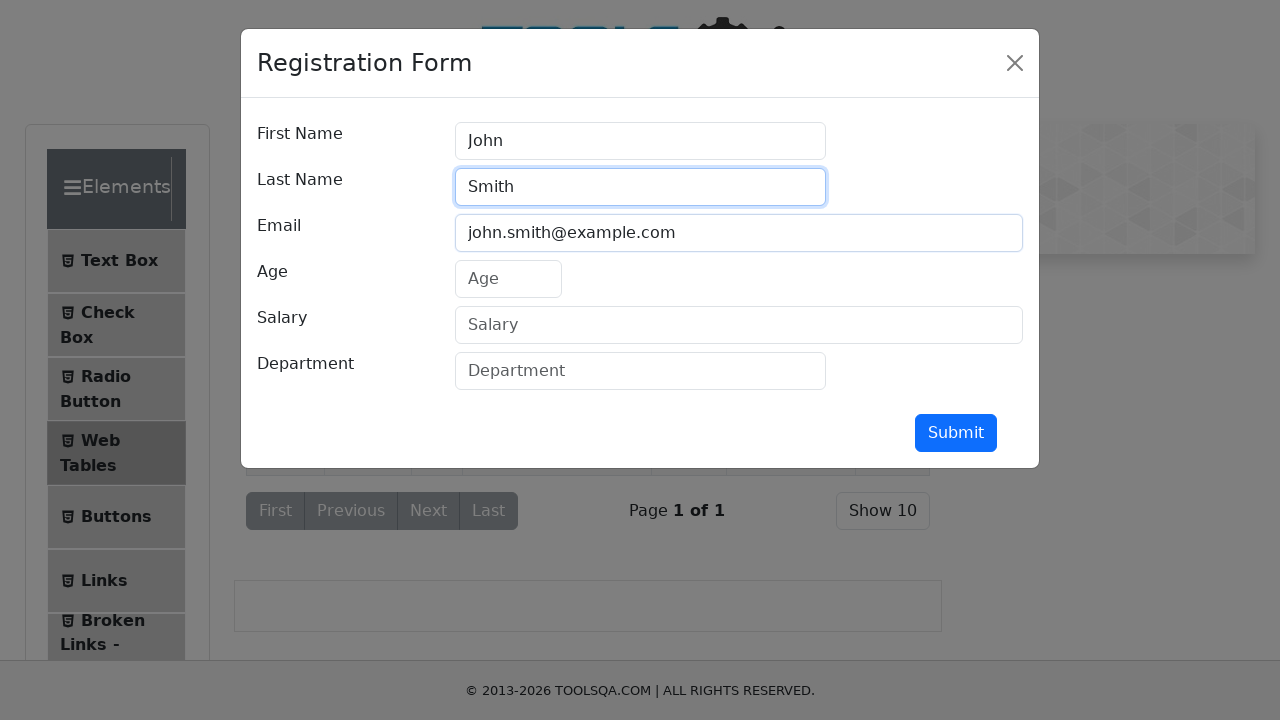

Filled age field with '28' on #age
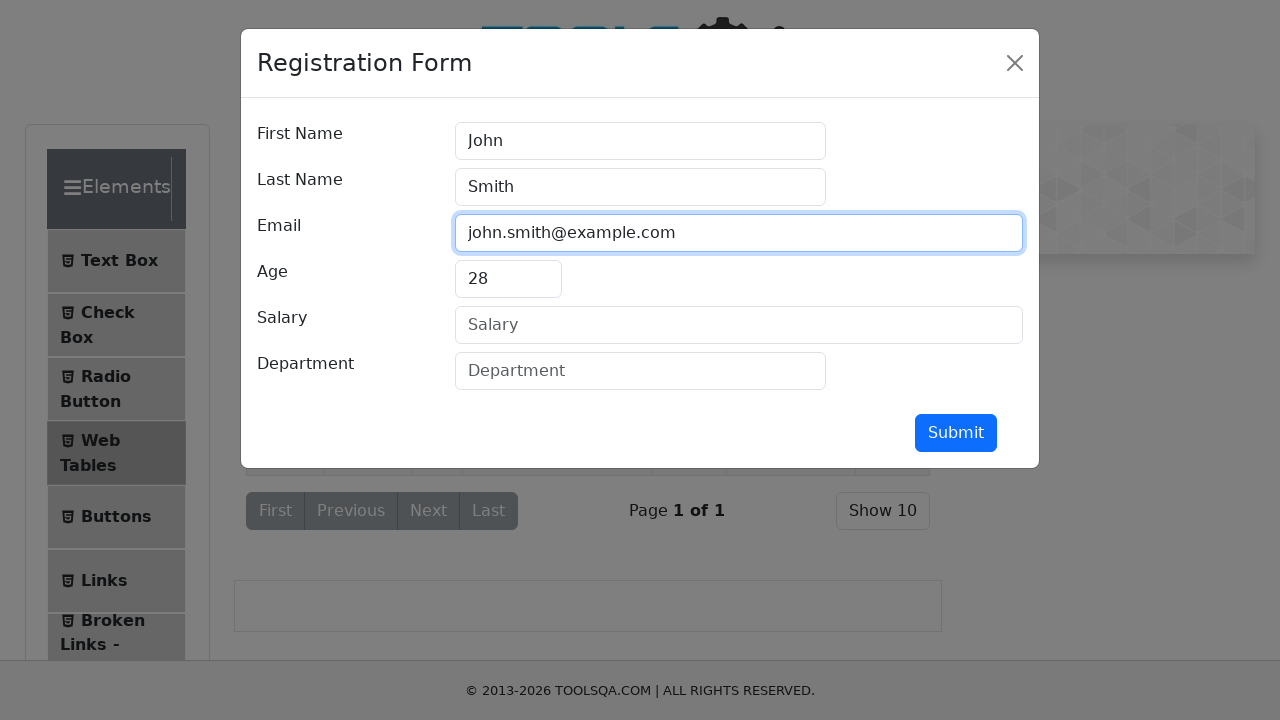

Filled salary field with '75000' on #salary
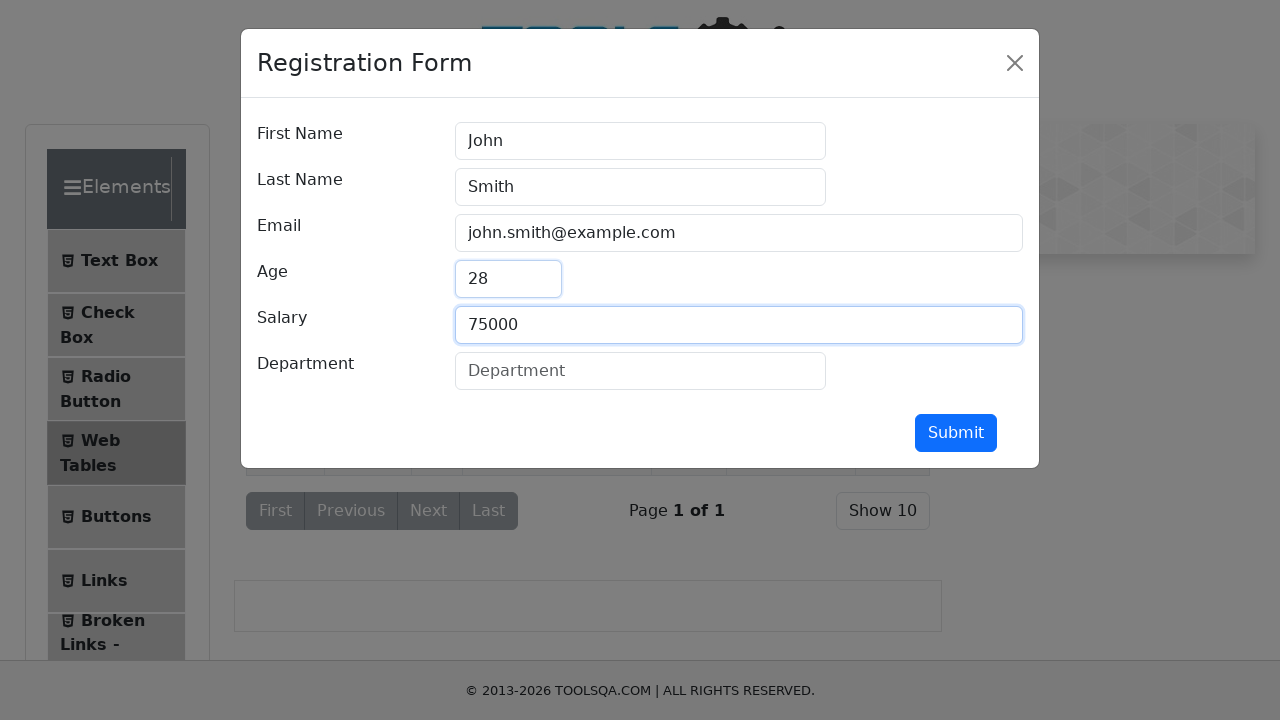

Filled department field with 'Engineering' on #department
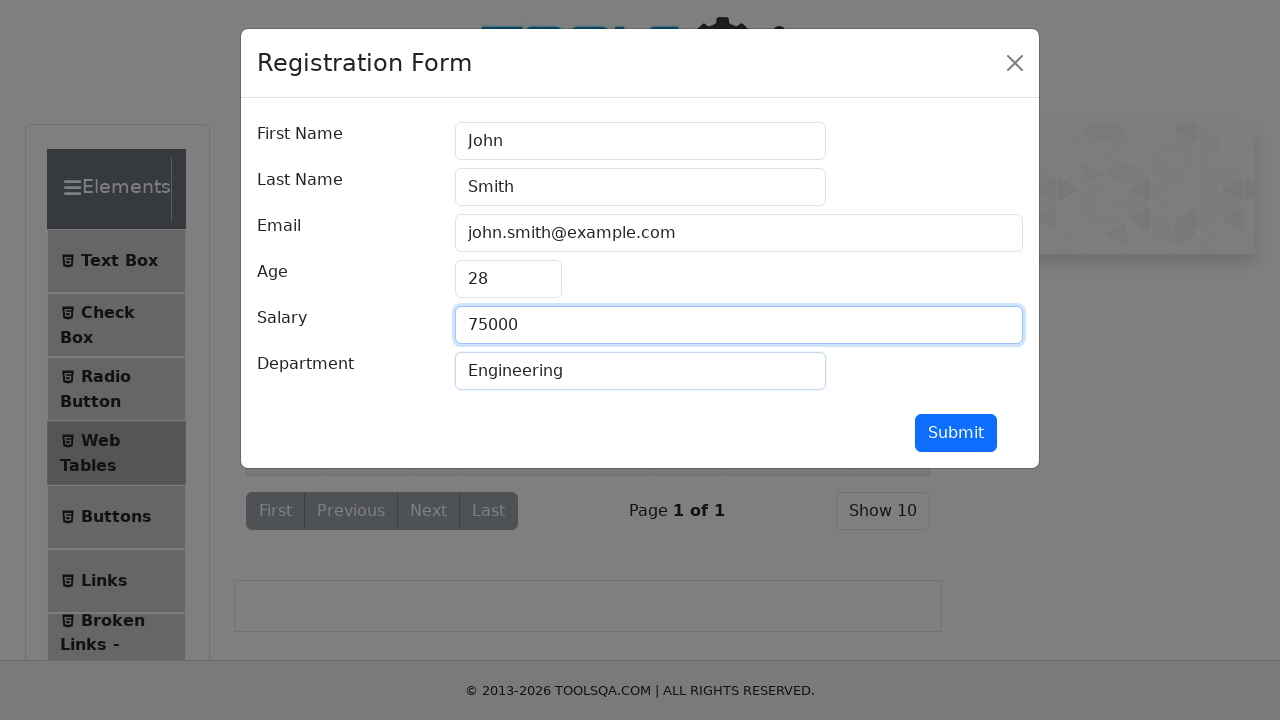

Clicked submit button to submit the form at (956, 433) on #submit
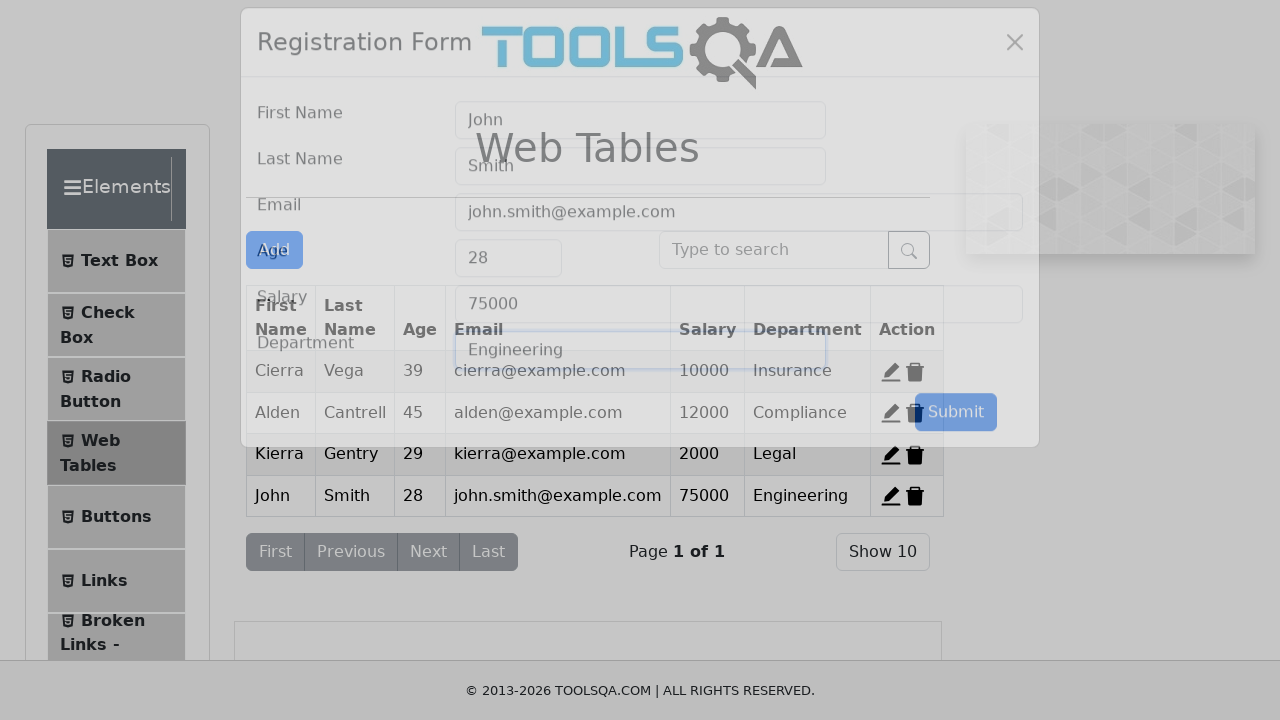

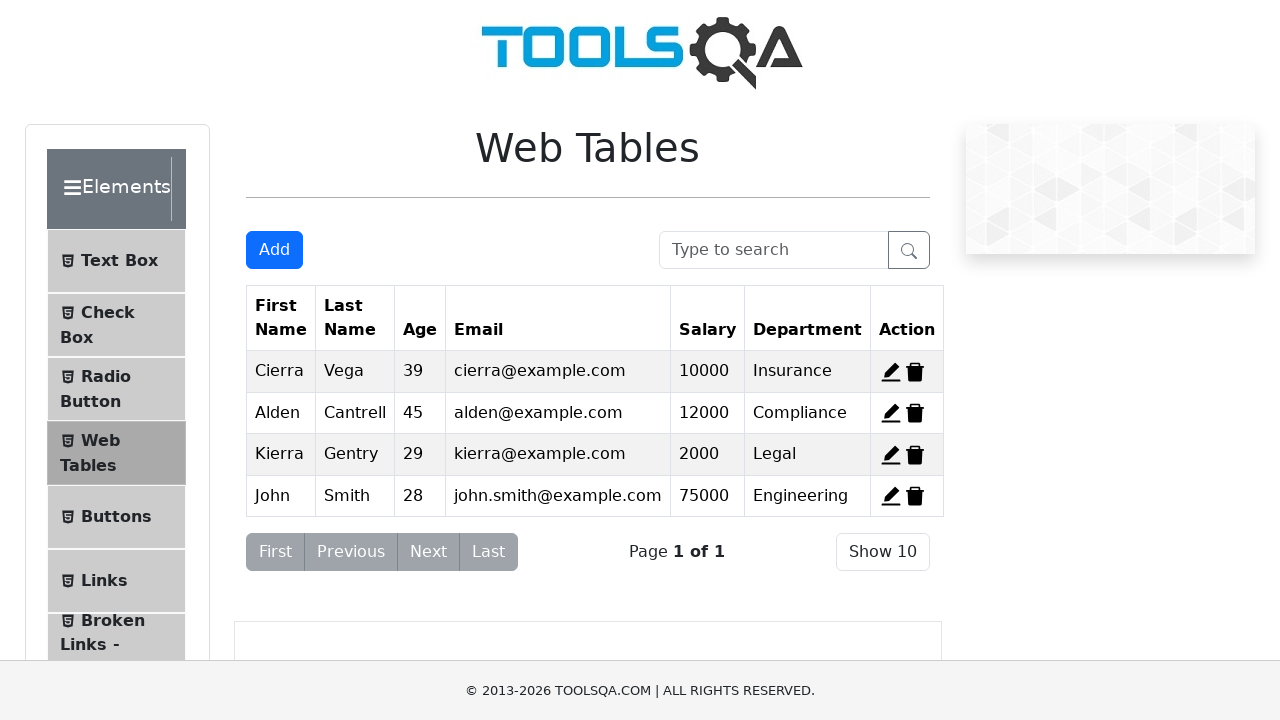